Navigates to a Mars news page and waits for the news content list to load

Starting URL: https://data-class-mars.s3.amazonaws.com/Mars/index.html

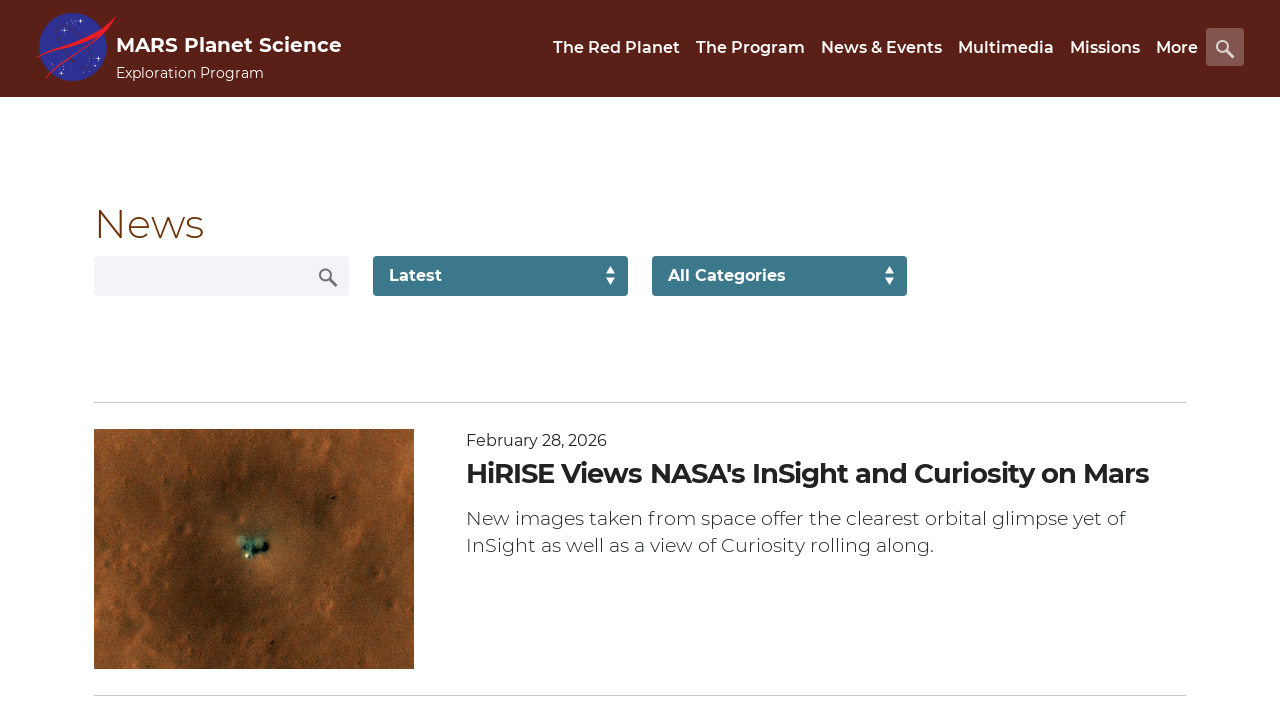

Navigated to Mars news page
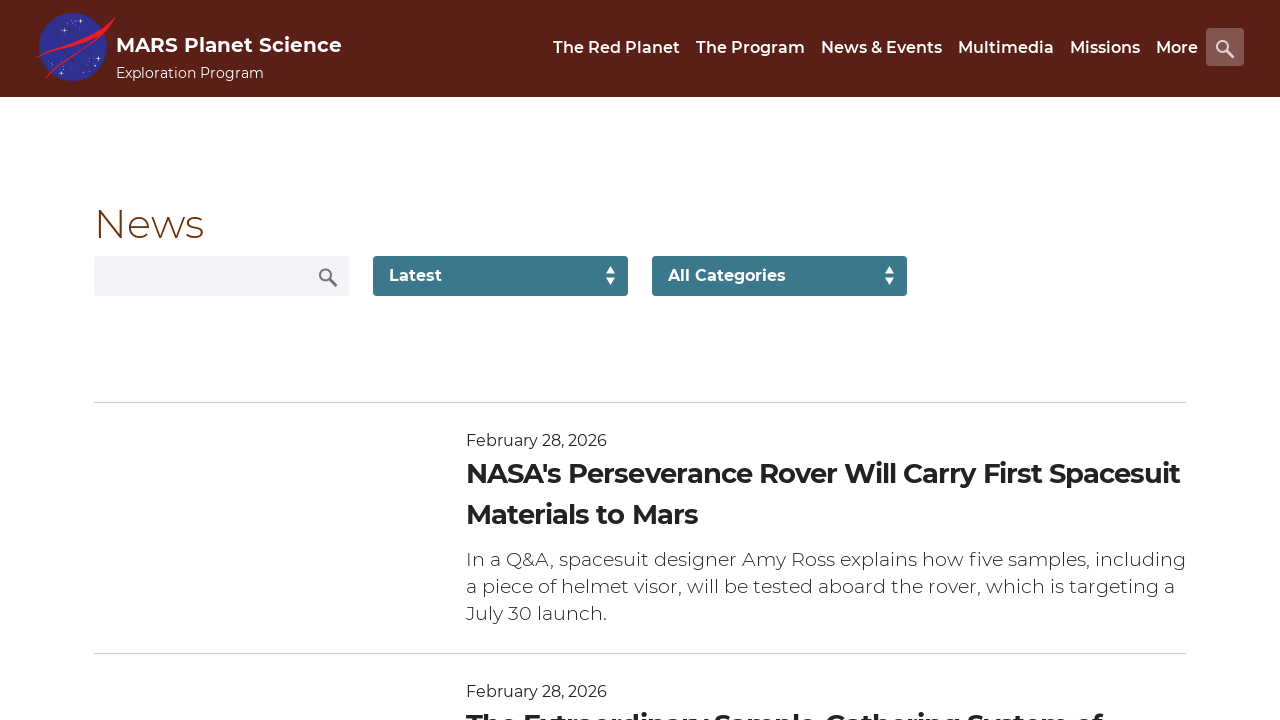

News content list loaded successfully
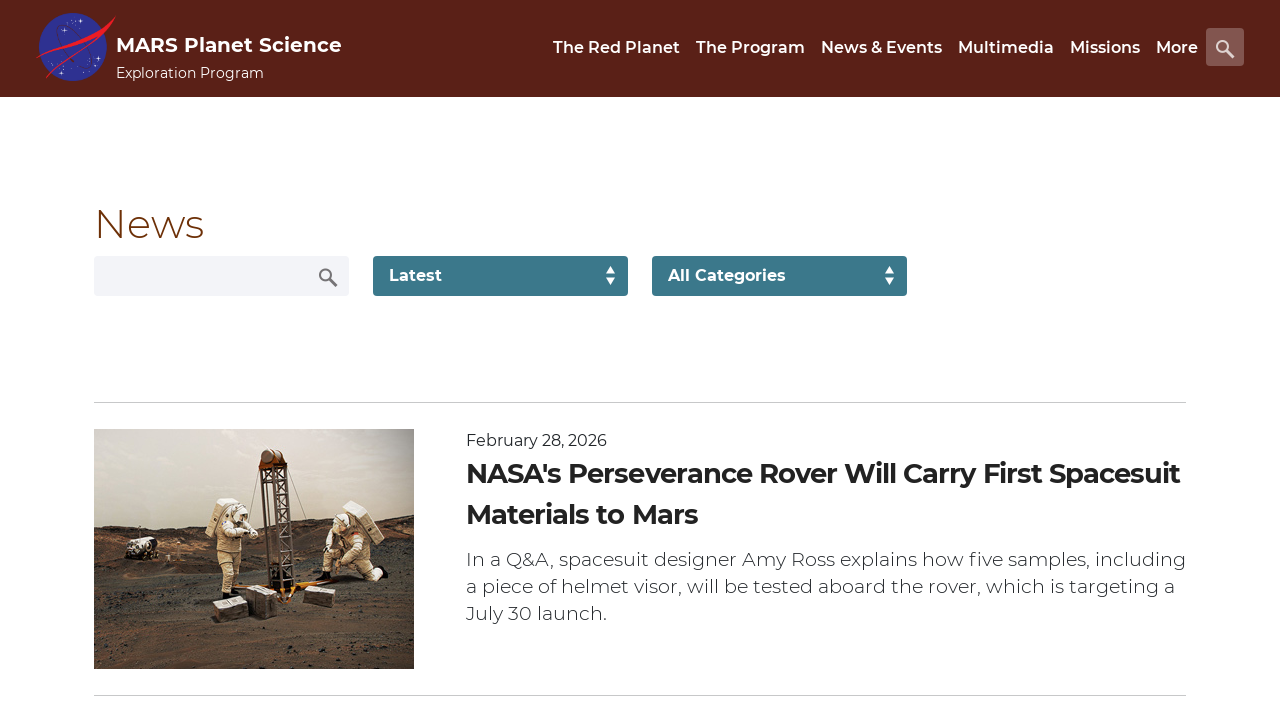

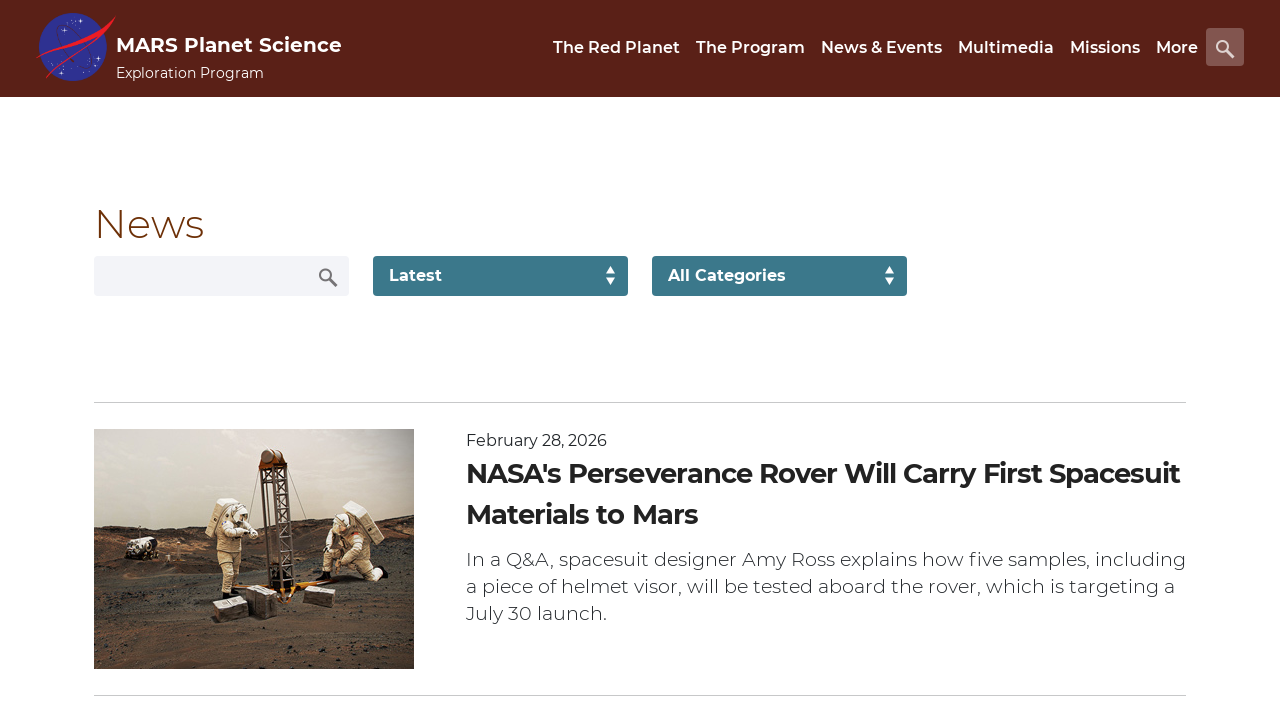